Navigates to the Playwright documentation homepage and clicks the "Get started" link, then verifies the URL contains "intro".

Starting URL: https://playwright.dev/

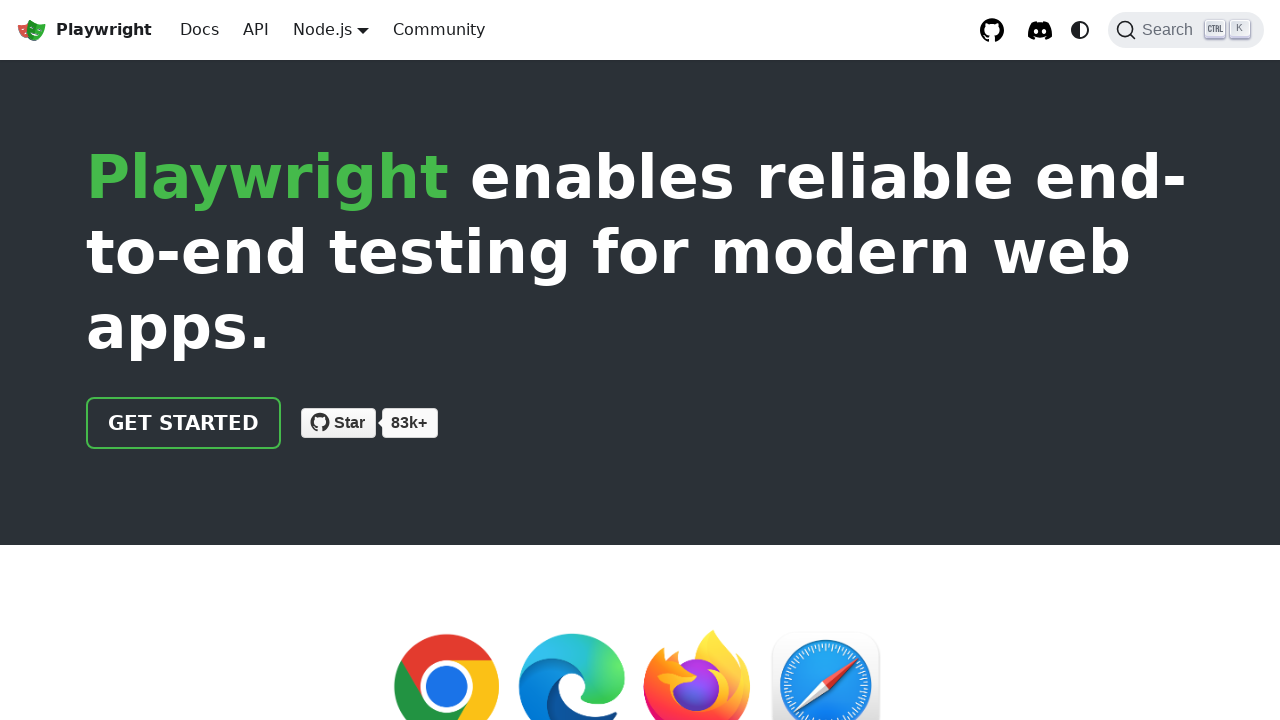

Clicked the 'Get started' link at (184, 423) on internal:role=link[name="Get started"i]
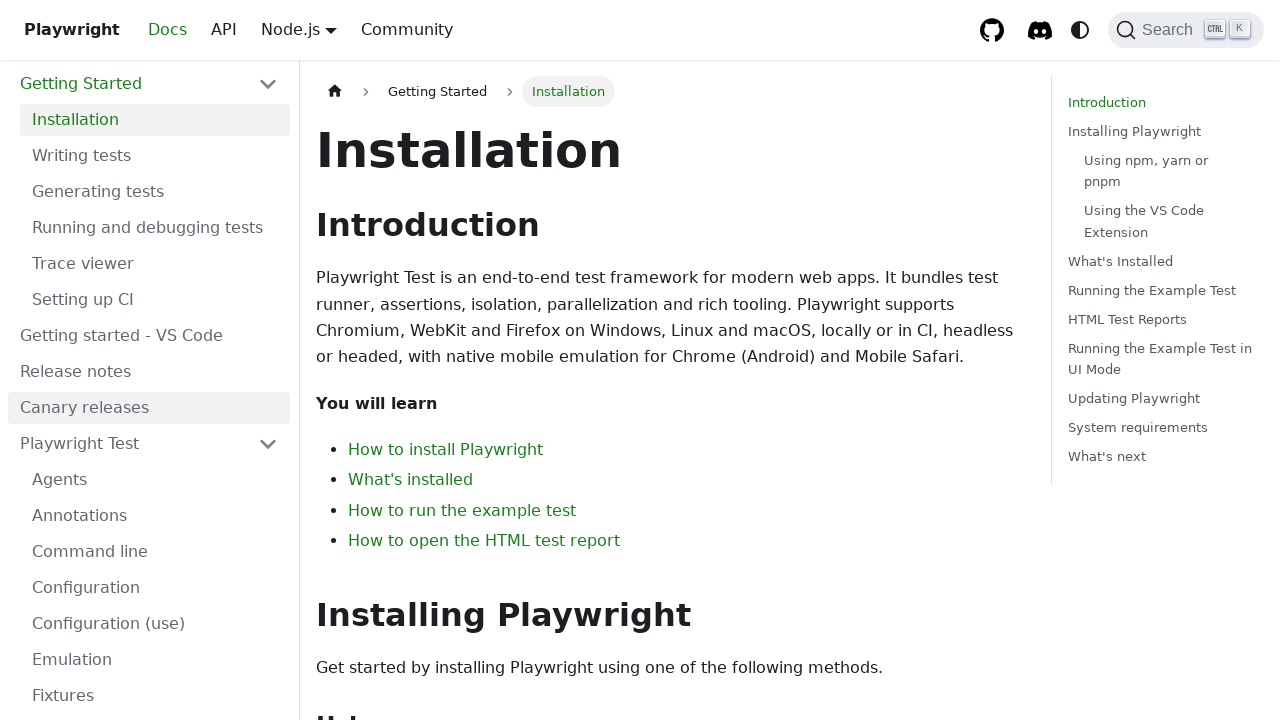

Navigated to intro page and URL verified to contain 'intro'
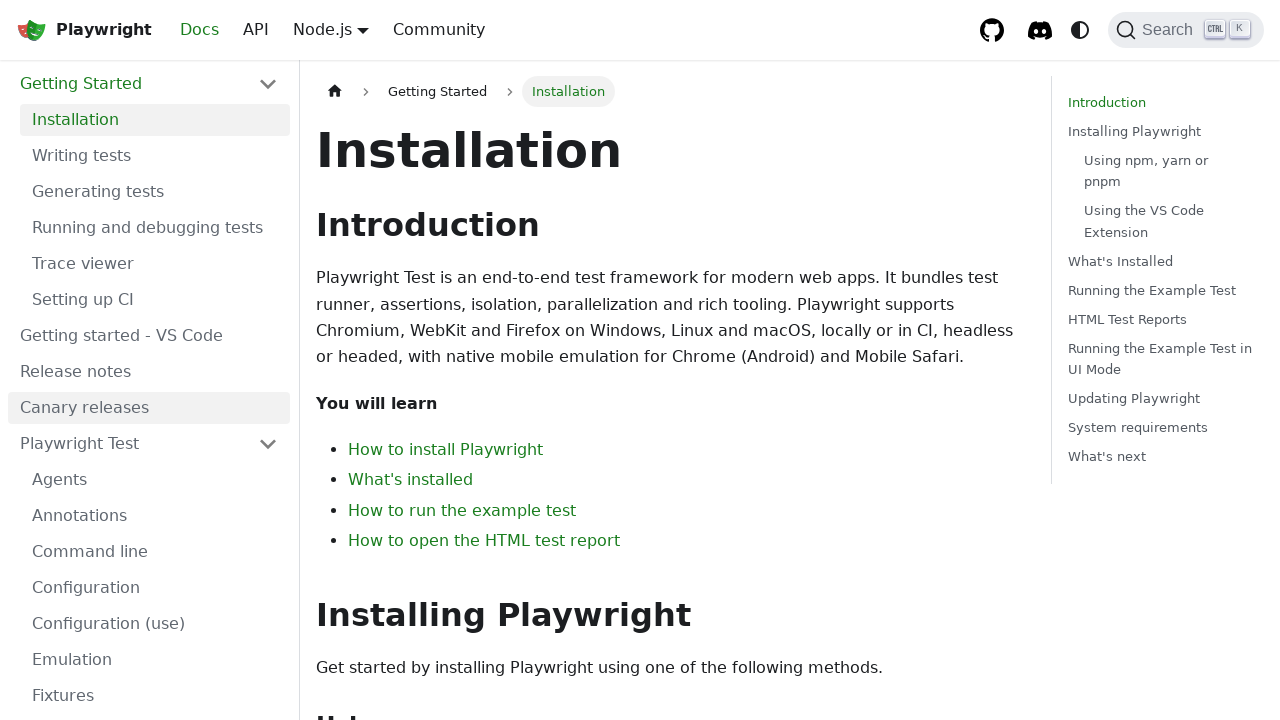

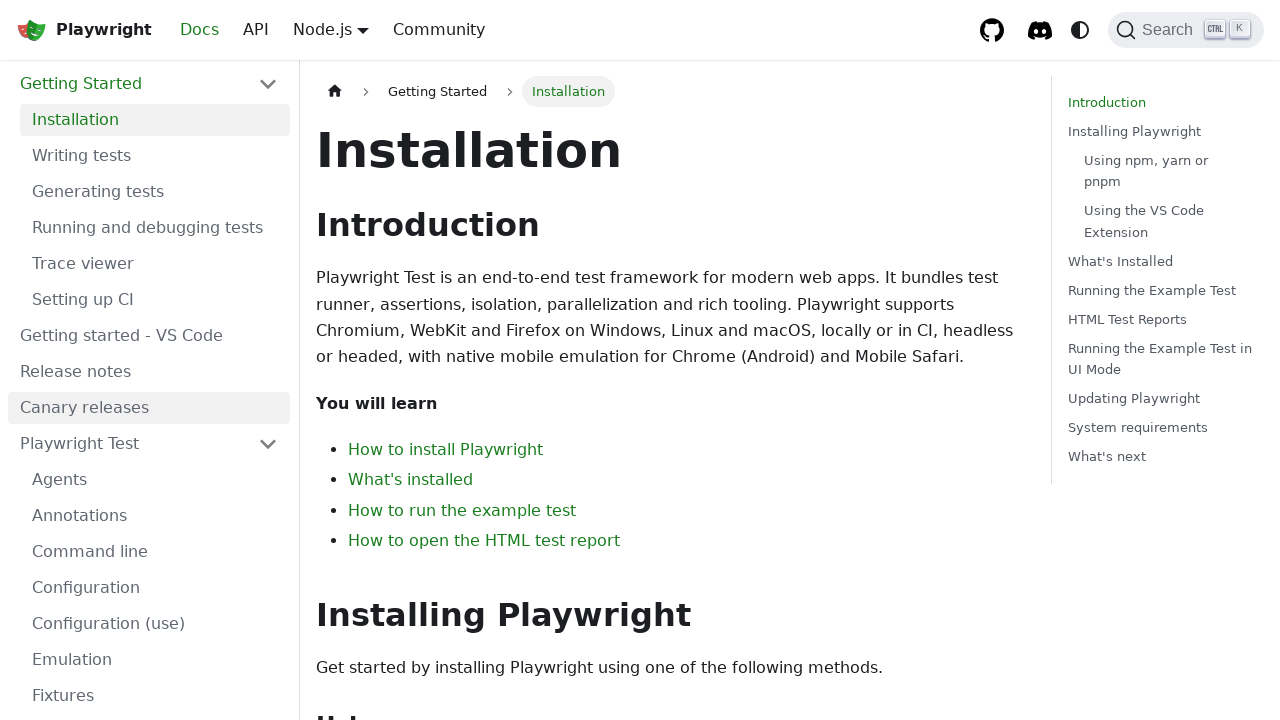